Tests registration form validation by submitting an invalid email format and verifying error messages are displayed

Starting URL: https://alada.vn/tai-khoan/dang-ky.html

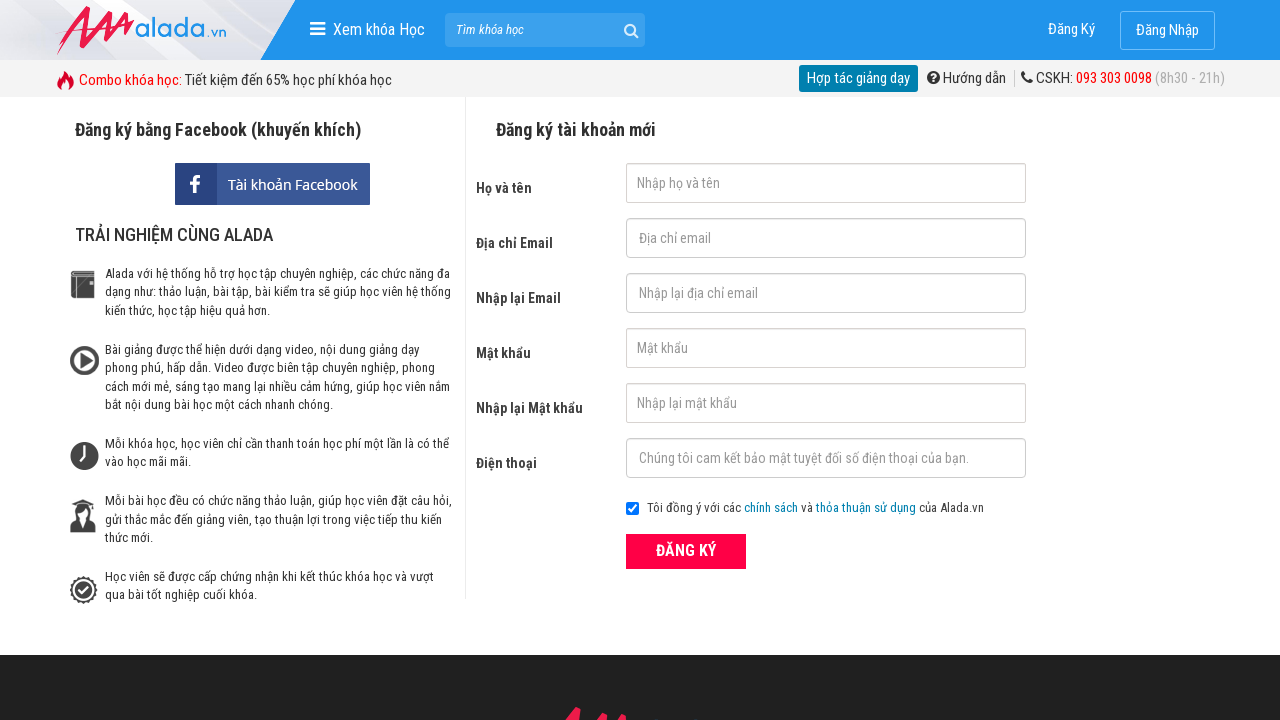

Filled full name field with 'Jean Tyderman' on //input[@id='txtFirstname']
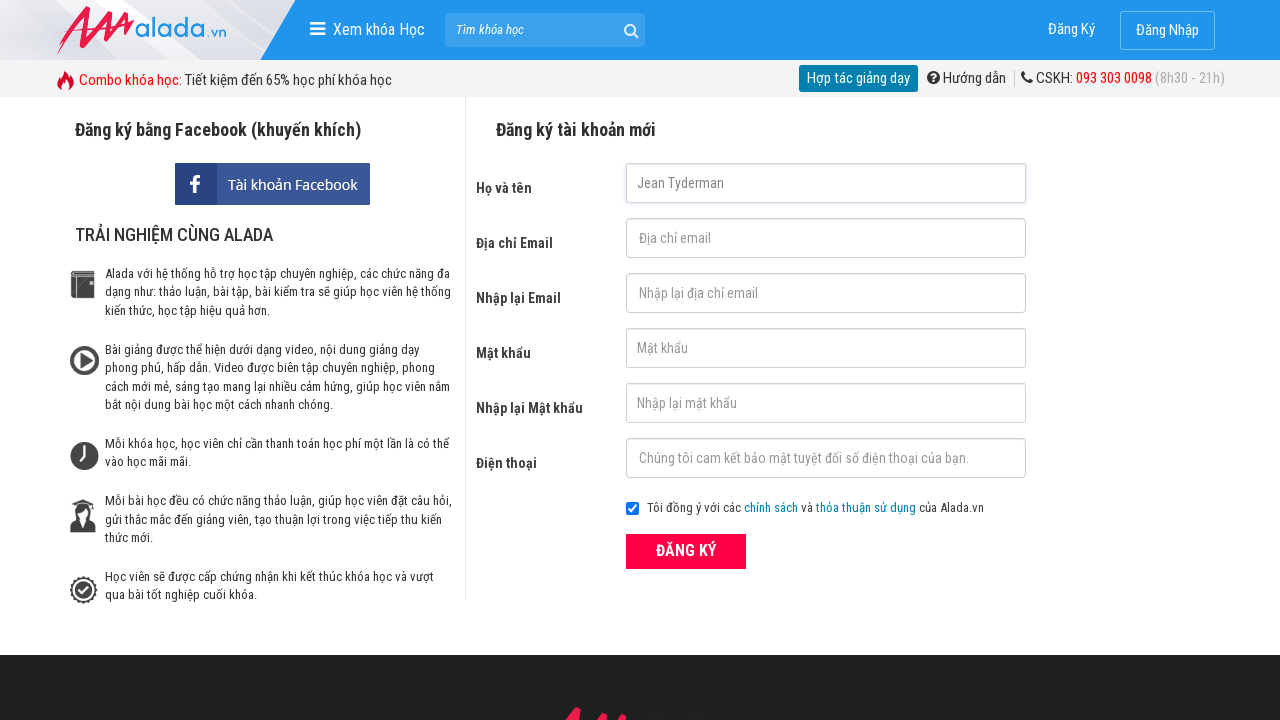

Filled email field with invalid format '123@456@789' on //input[@id='txtEmail']
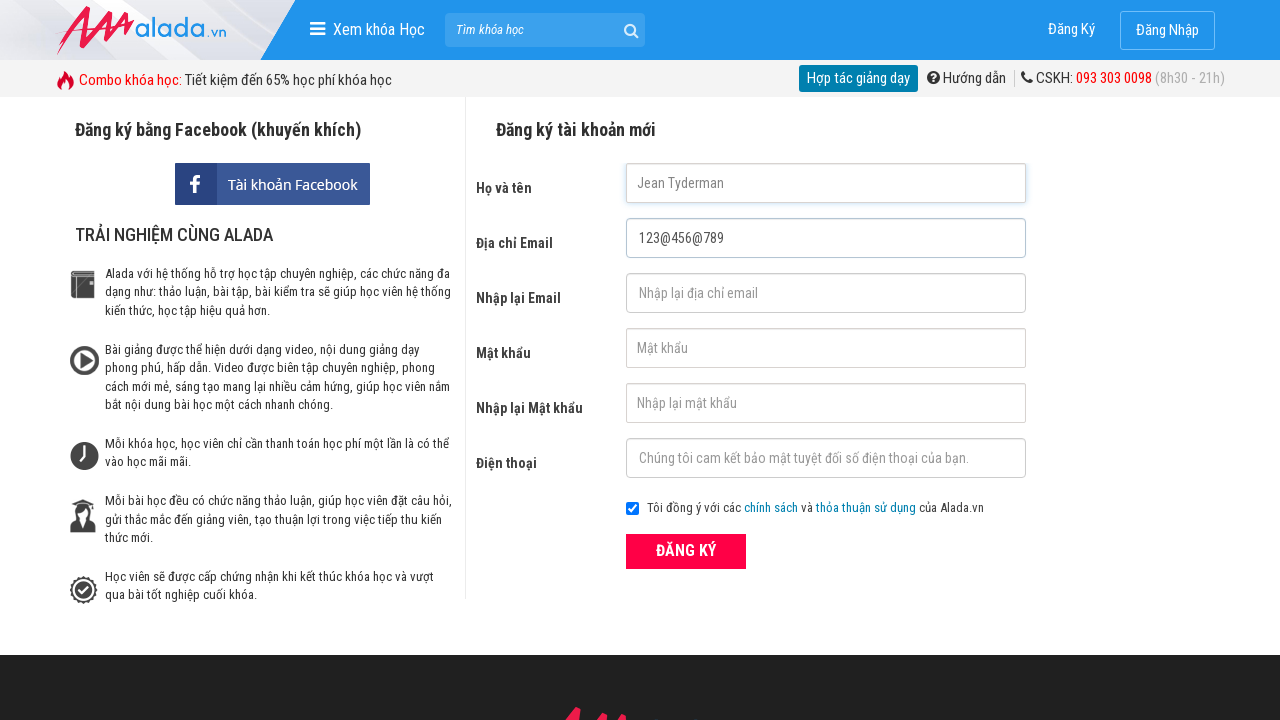

Filled confirm email field with same invalid format '123@456@789' on //input[@id='txtCEmail']
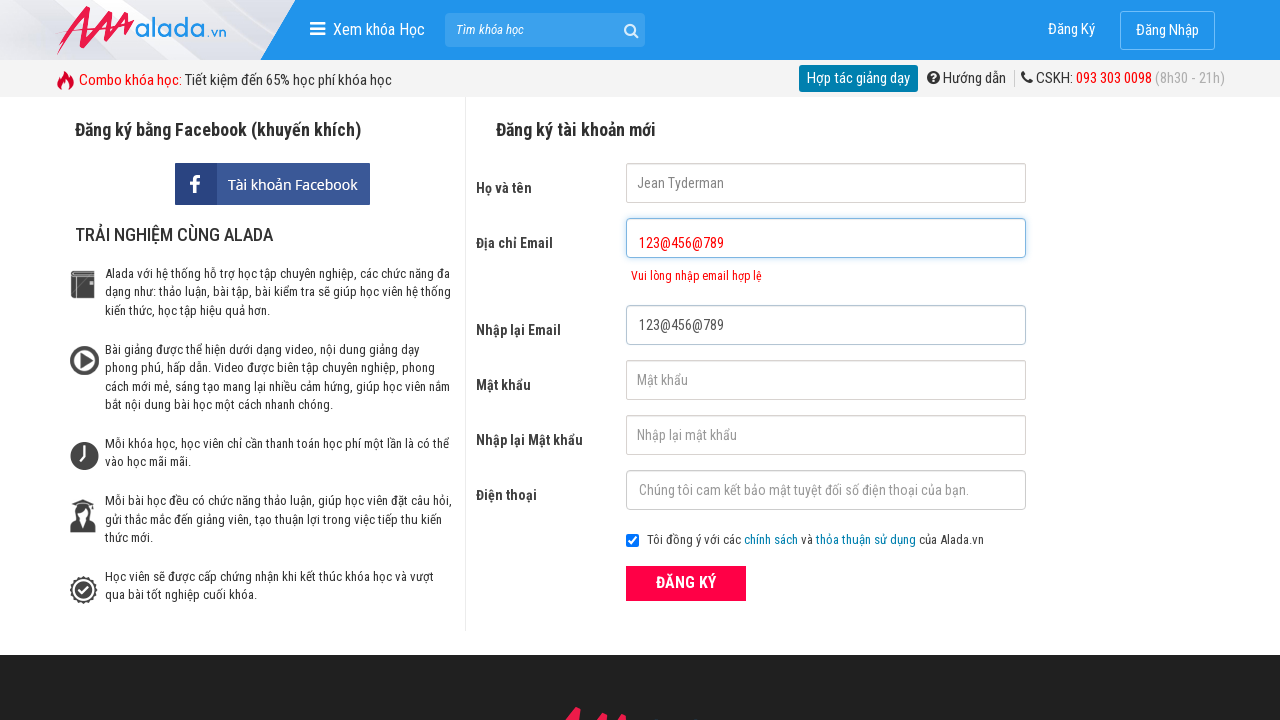

Filled password field with 'NozzaGrande@128096' on //input[@id='txtPassword']
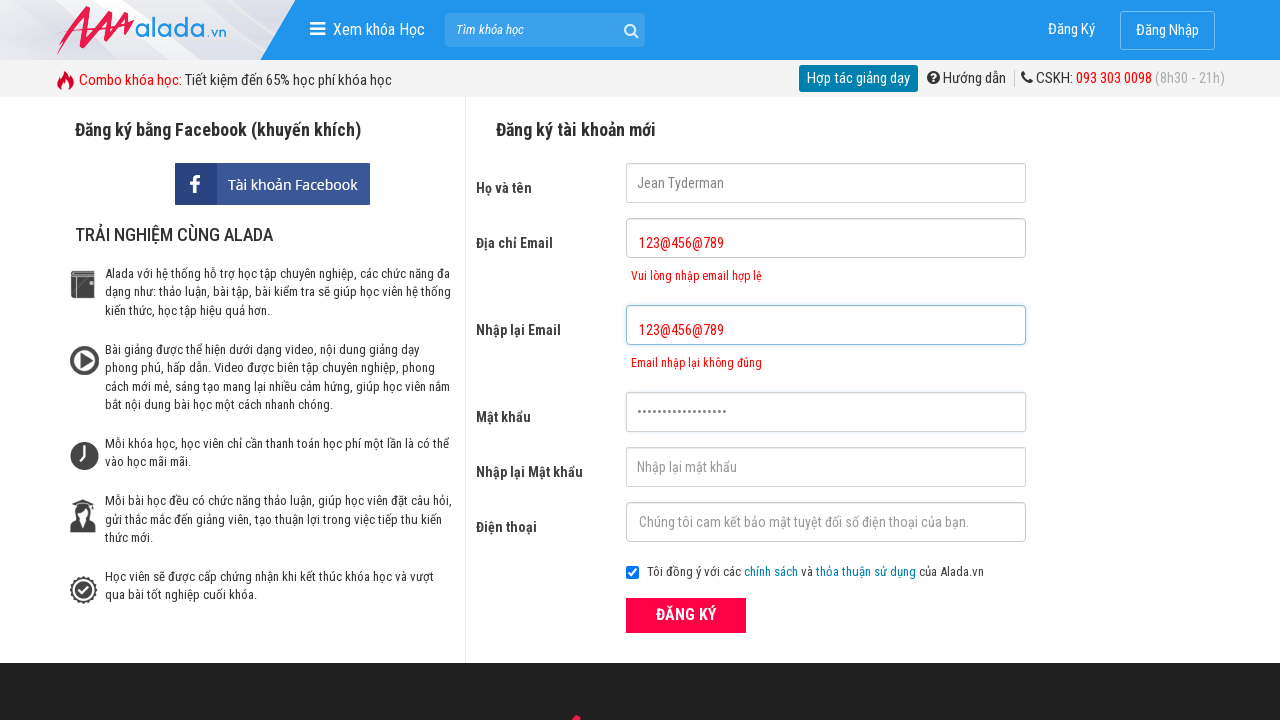

Filled confirm password field with 'NozzaGrande@128096' on //input[@id='txtCPassword']
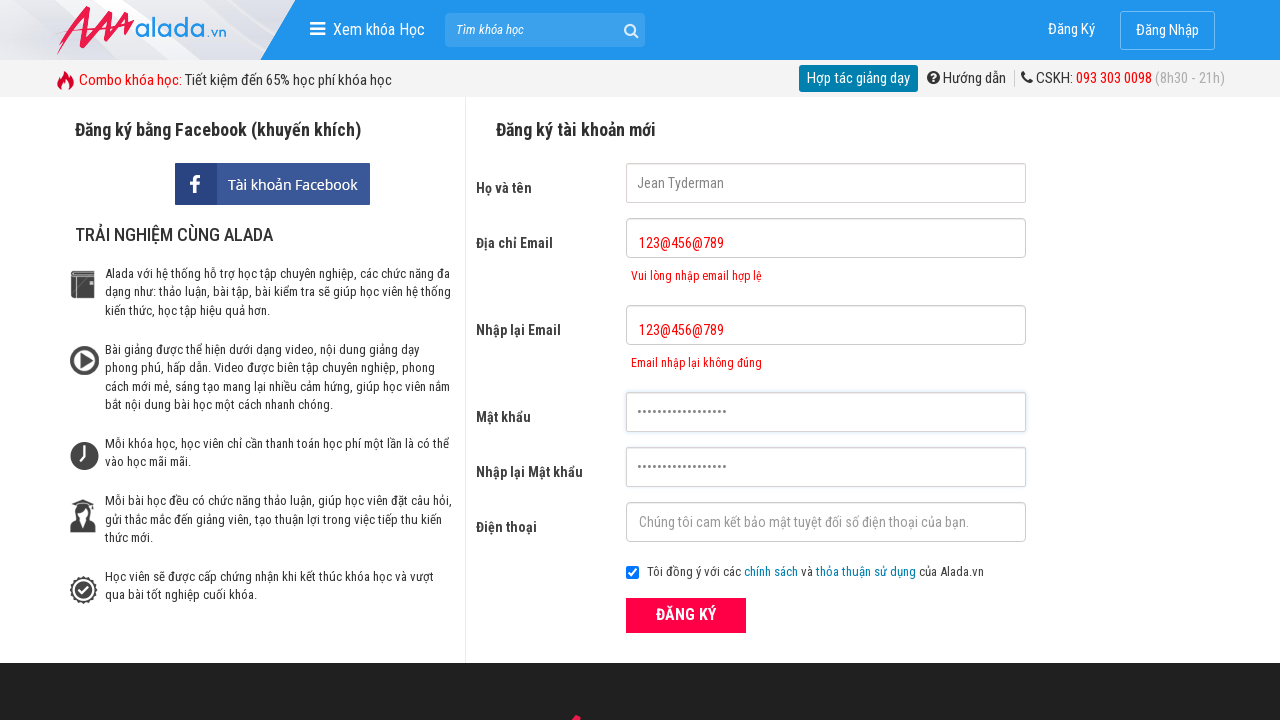

Filled phone number field with '0333774461' on //input[@id='txtPhone']
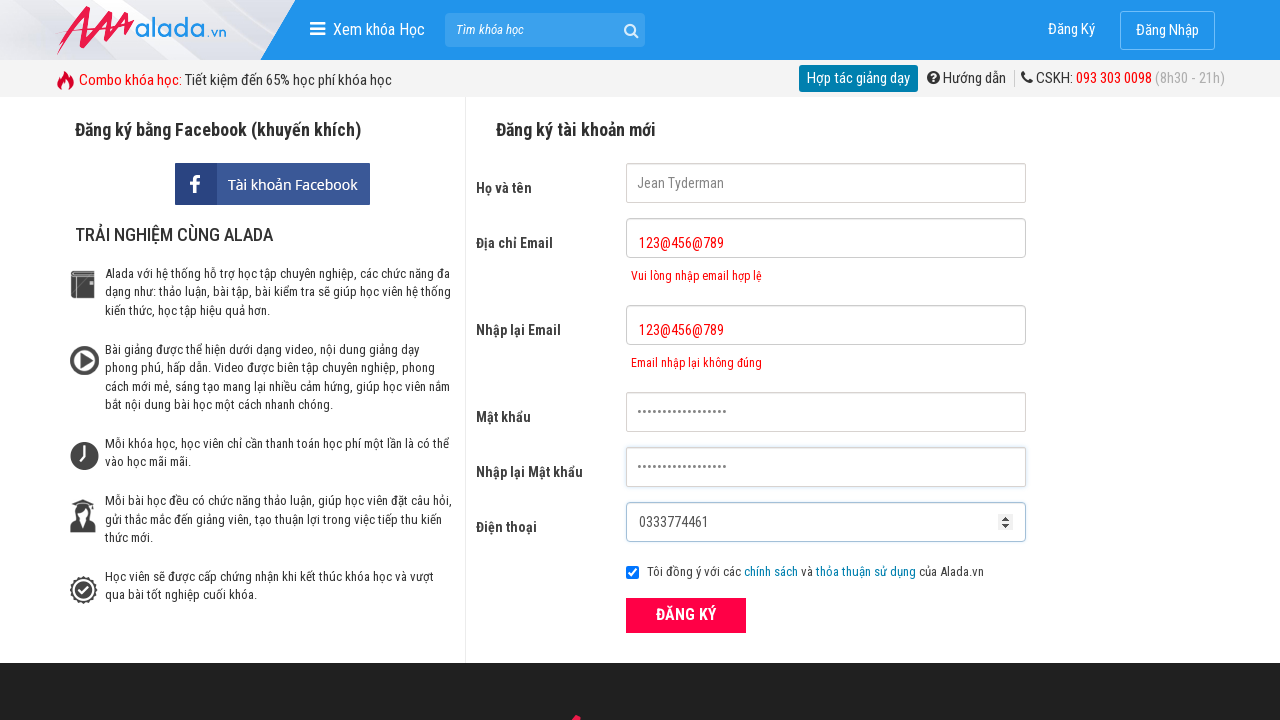

Clicked submit button to register at (686, 615) on xpath=//button[@type='submit']
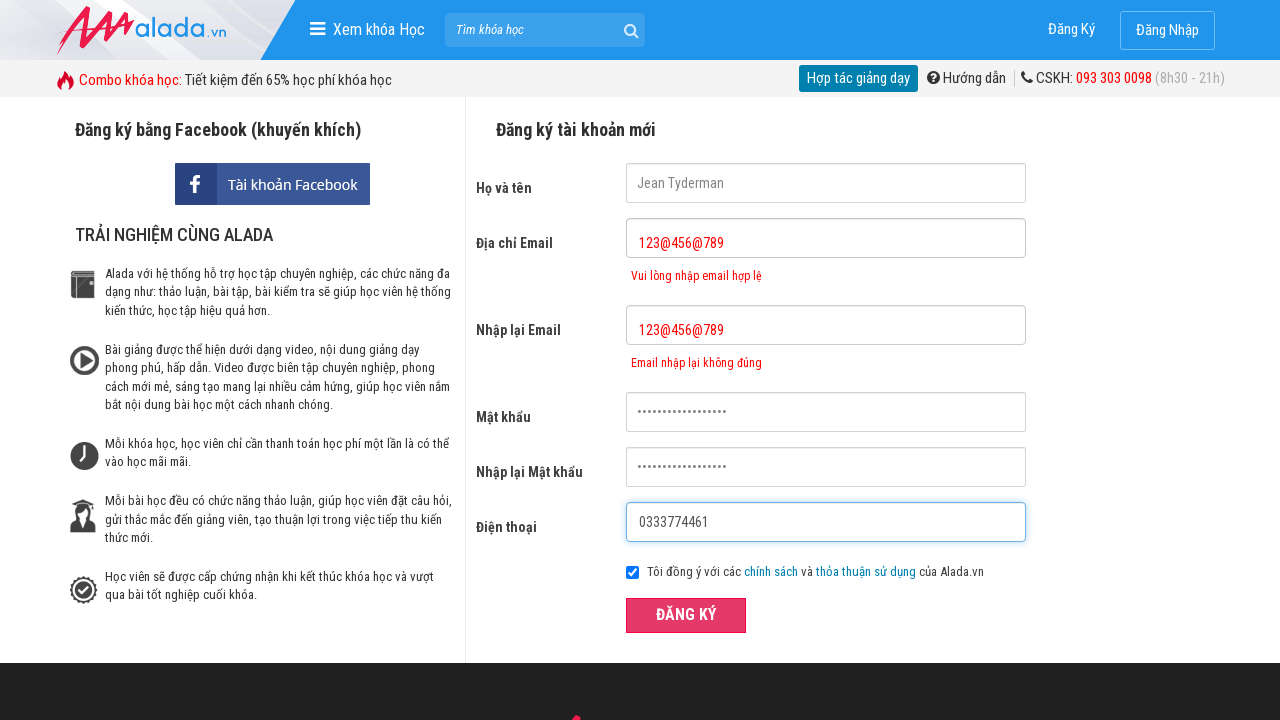

Email error message appeared
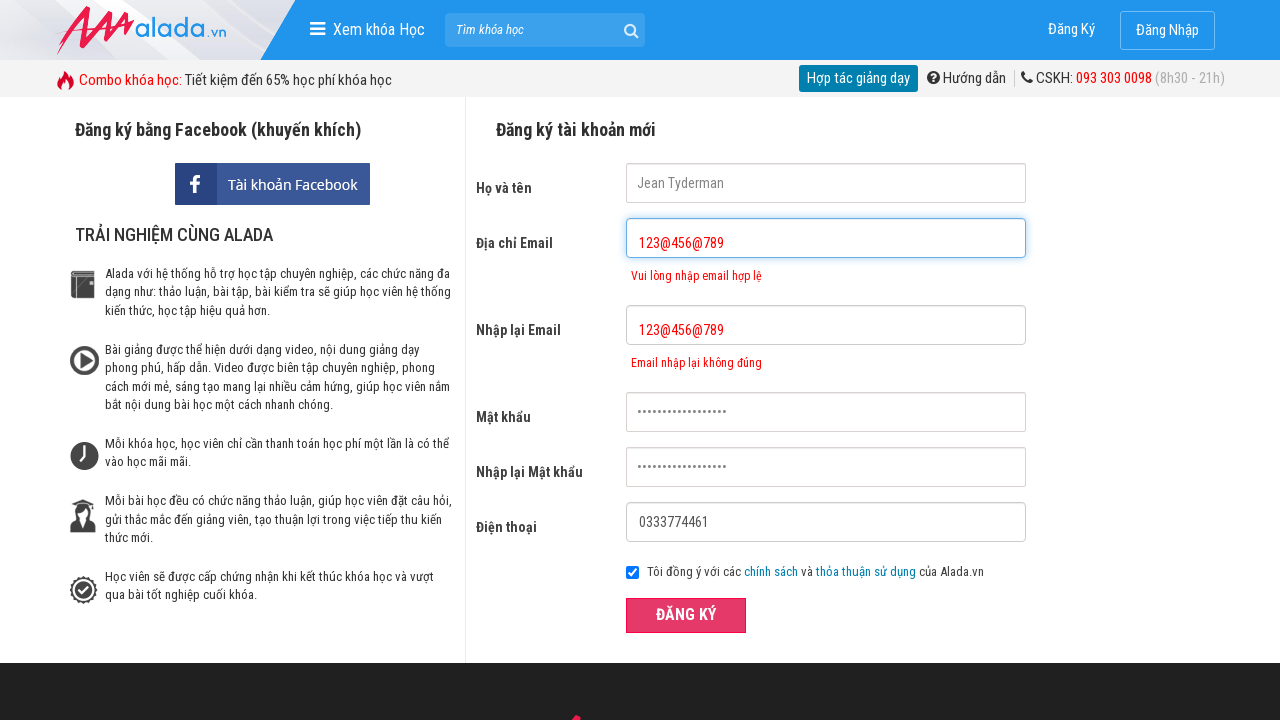

Confirm email error message appeared
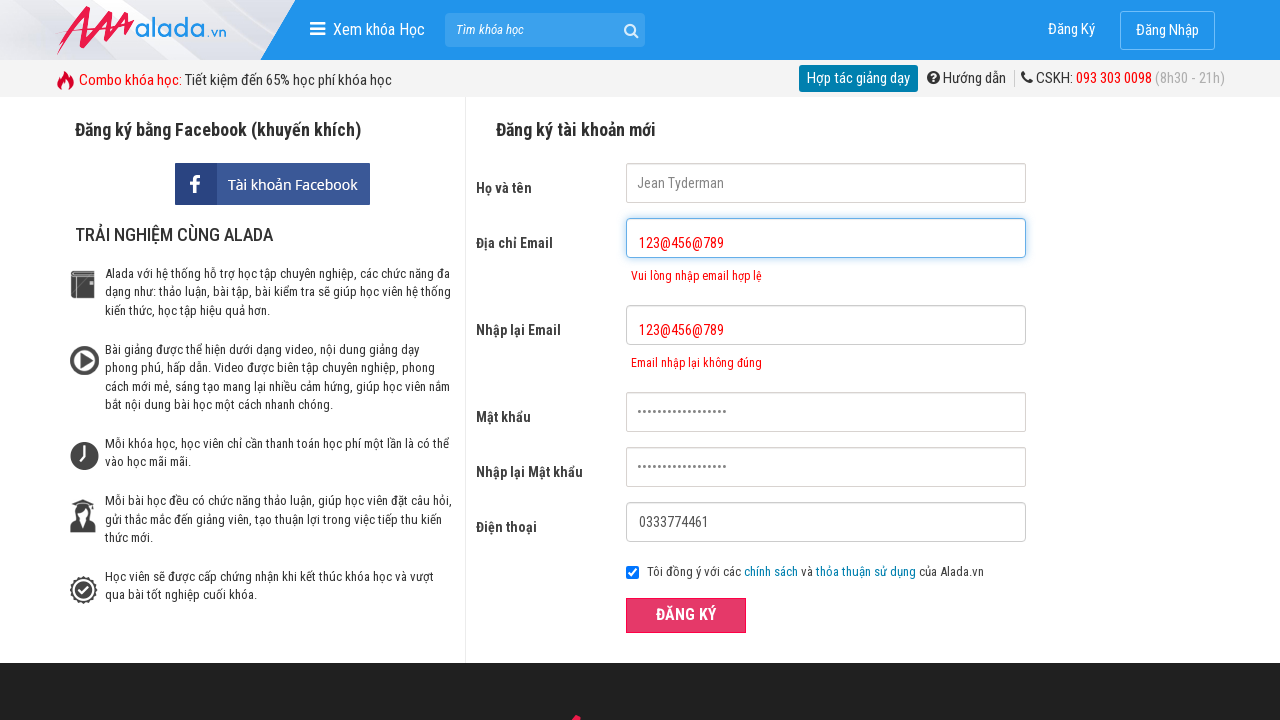

Retrieved email error message: 'Vui lòng nhập email hợp lệ'
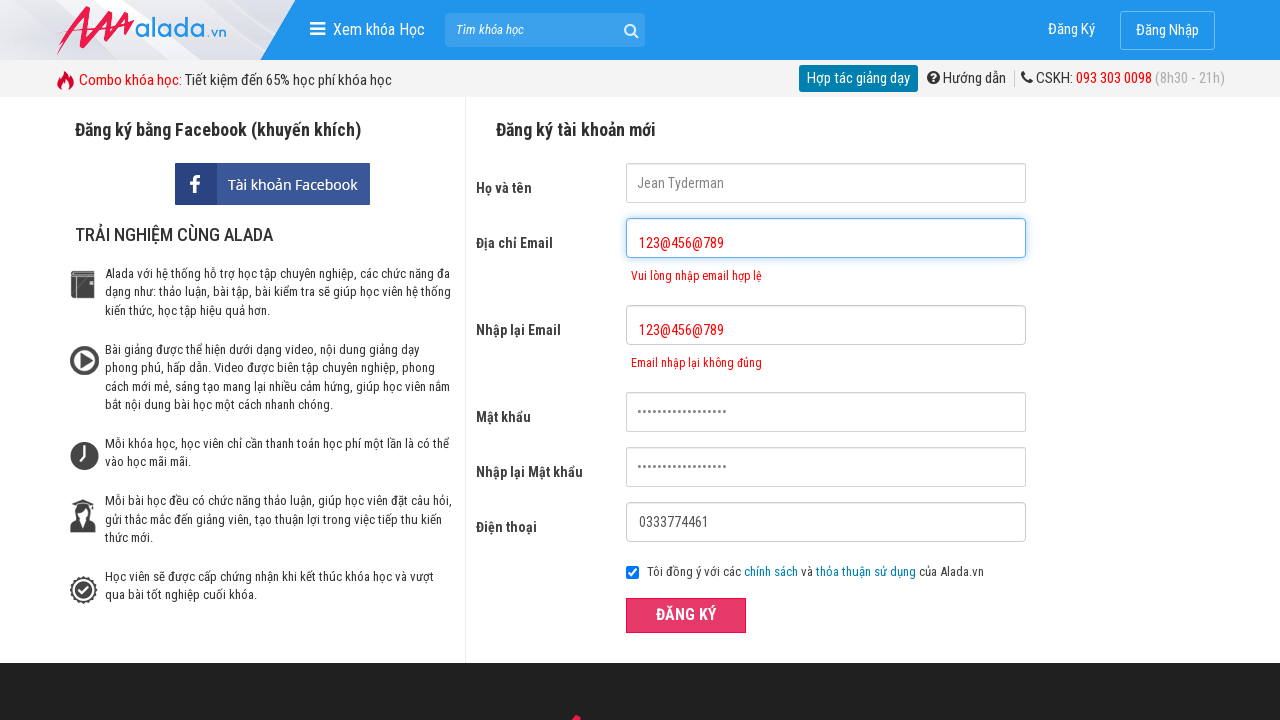

Retrieved confirm email error message: 'Email nhập lại không đúng'
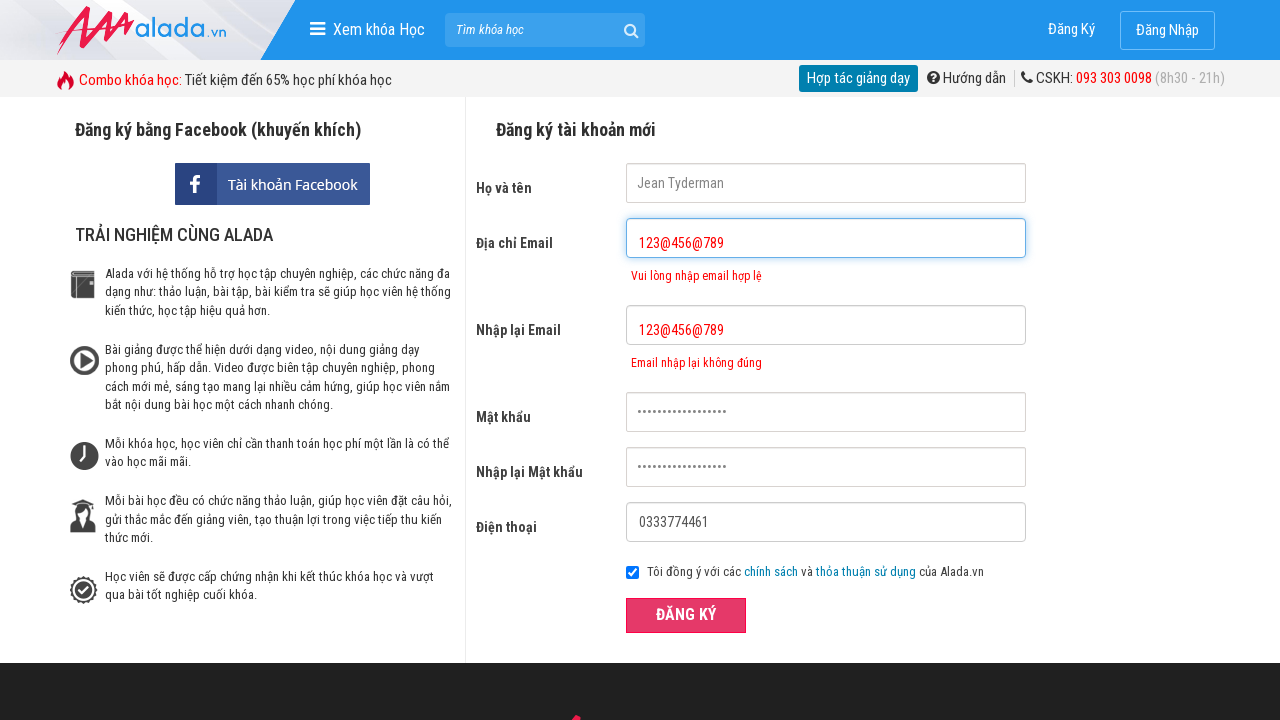

Verified email error message matches expected text
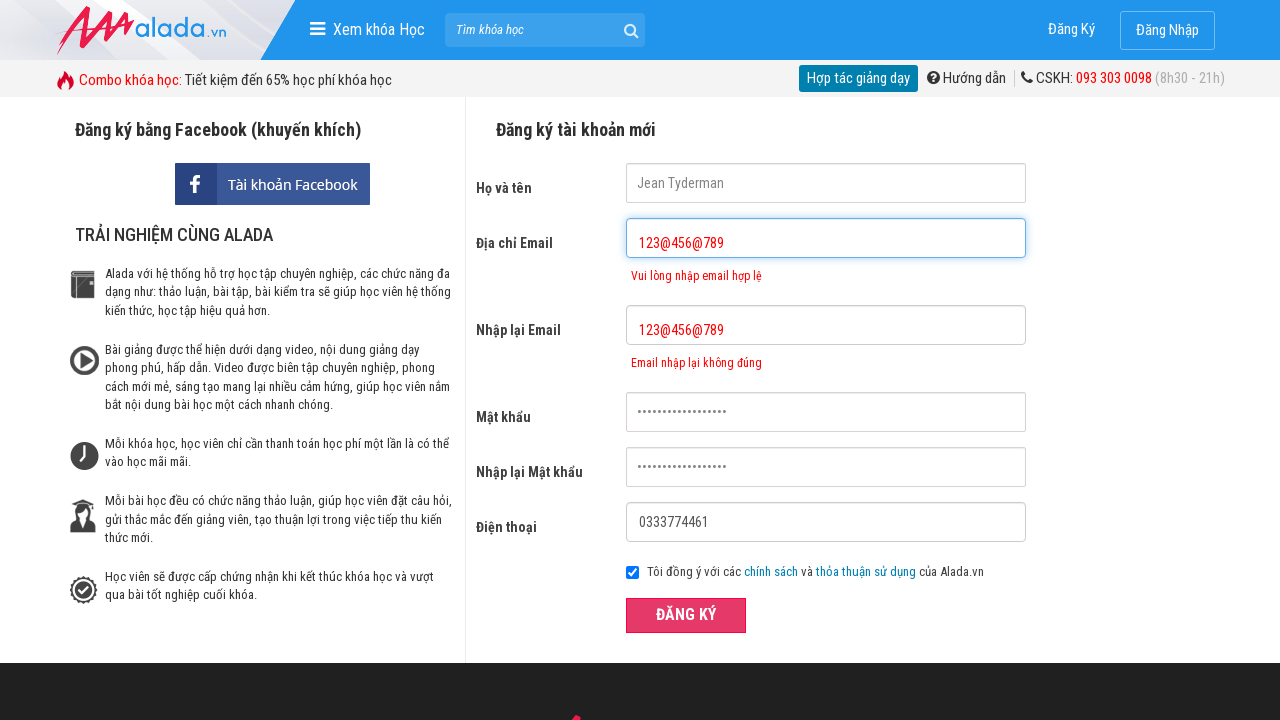

Verified confirm email error message matches expected text
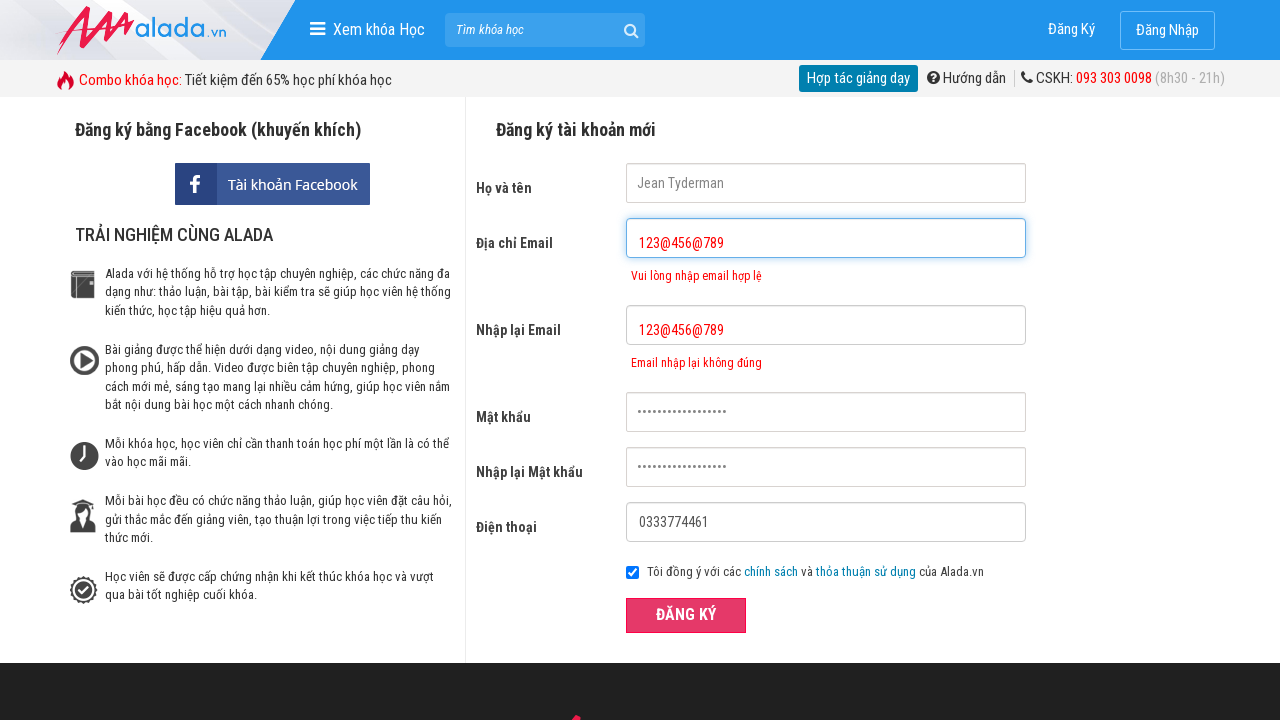

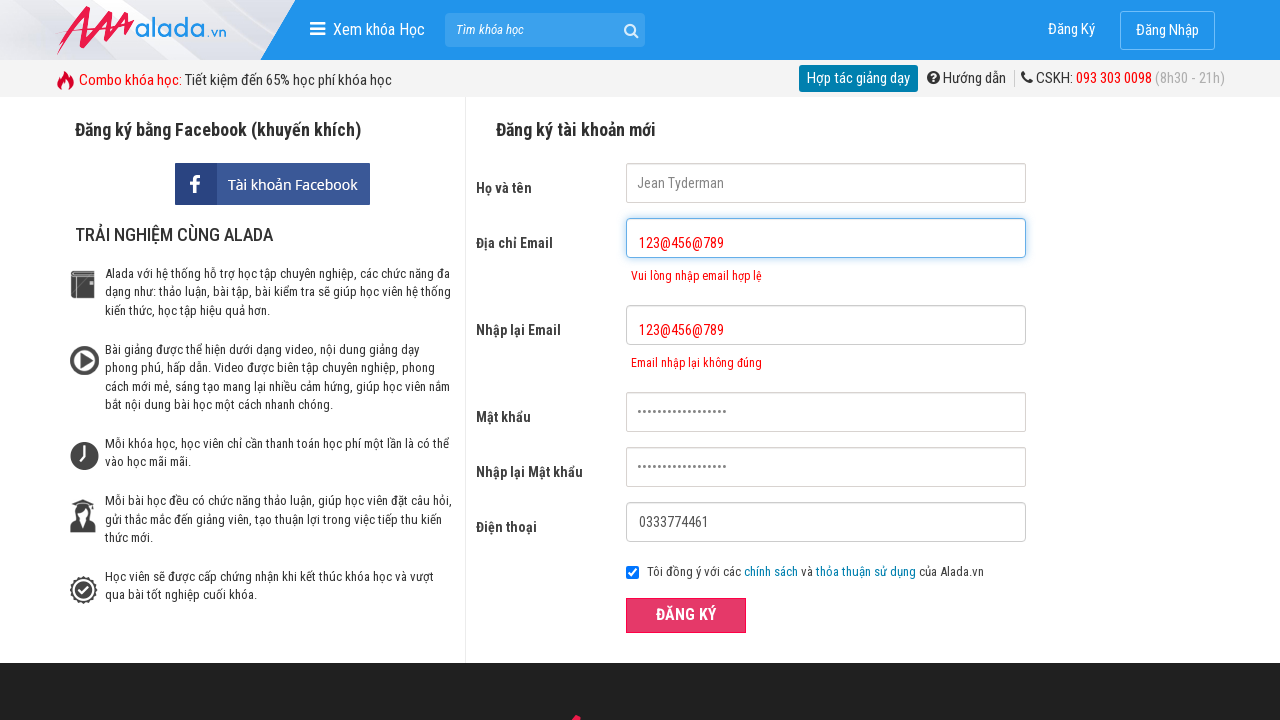